Navigates to TVS Motor website and verifies the page title matches the expected value for the motorcycle page

Starting URL: https://www.tvsmotor.com/

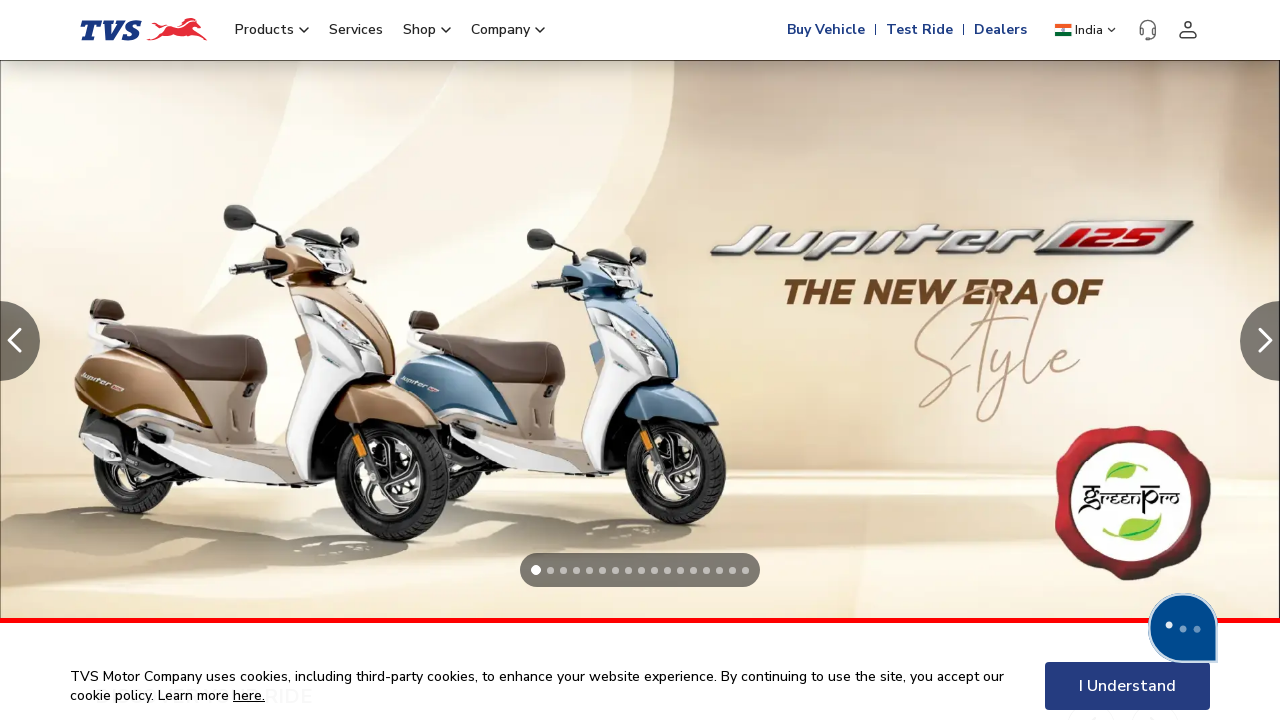

Waited for page to load - domcontentloaded state reached
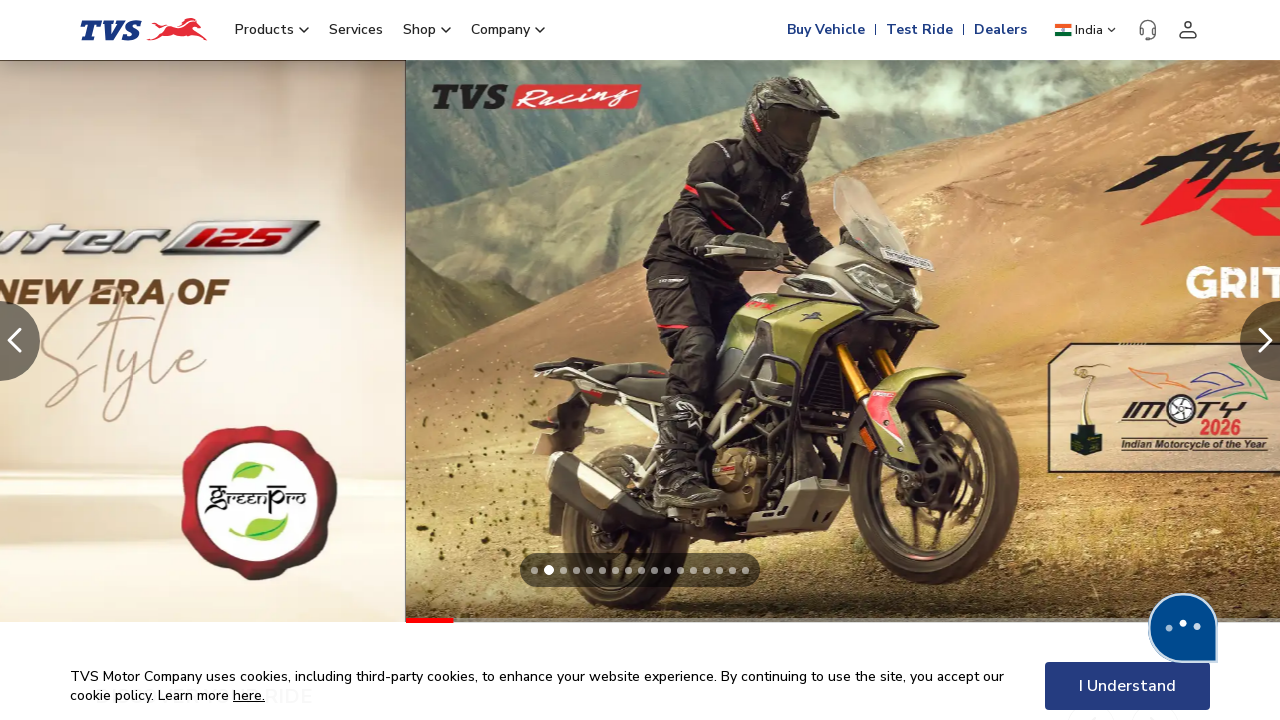

Verified page title matches expected value for TVS Motor motorcycle page
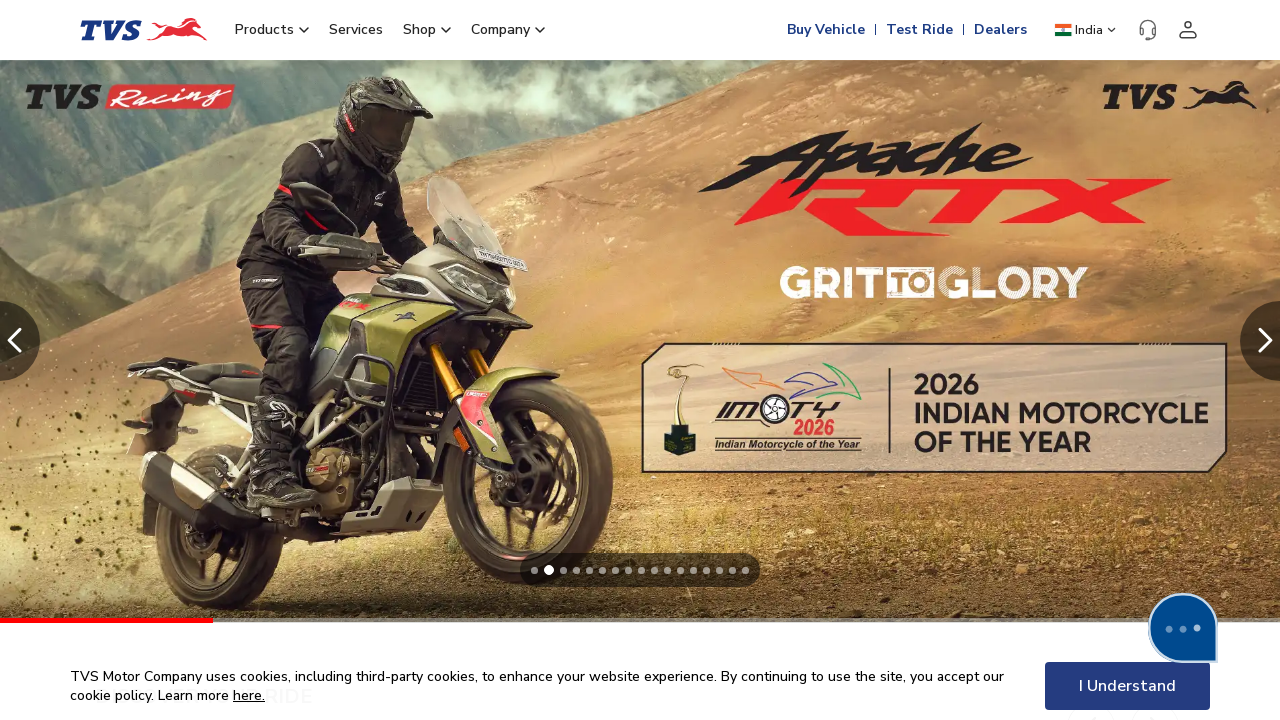

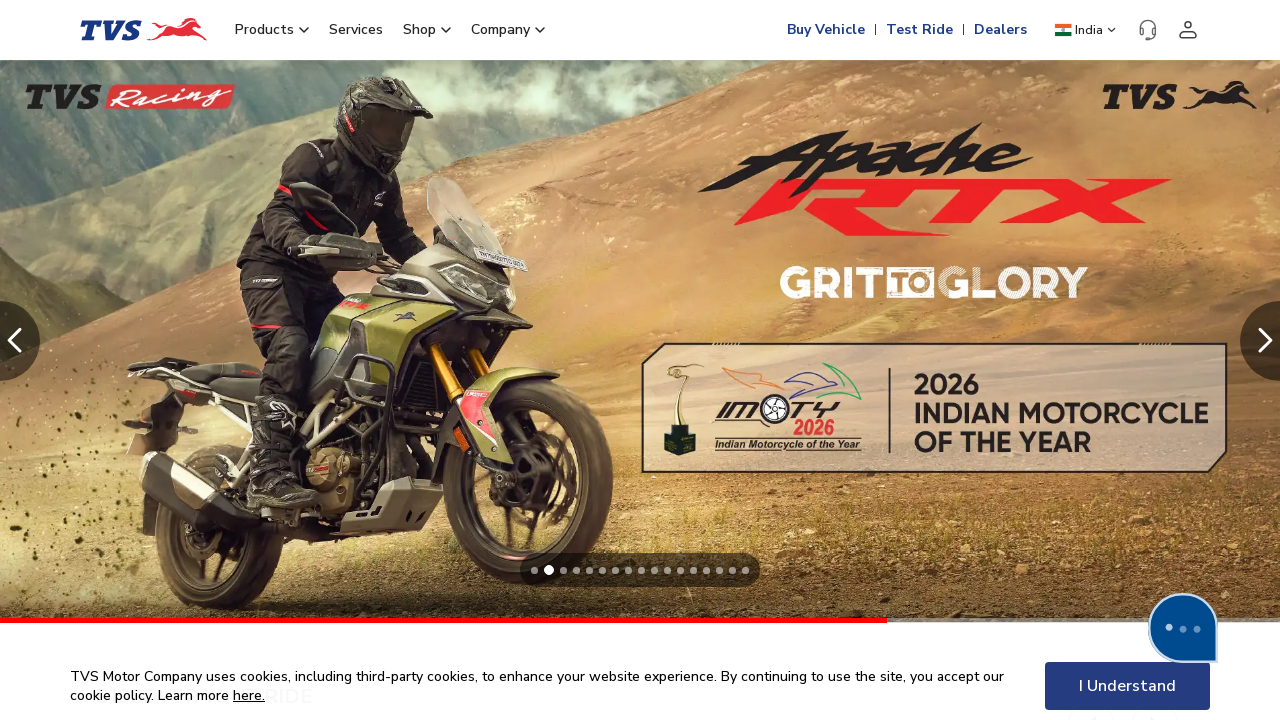